Tests keyboard shortcuts functionality by copying text from one textarea to another using CTRL+A, CTRL+C, and CTRL+V keyboard combinations

Starting URL: https://text-compare.com/

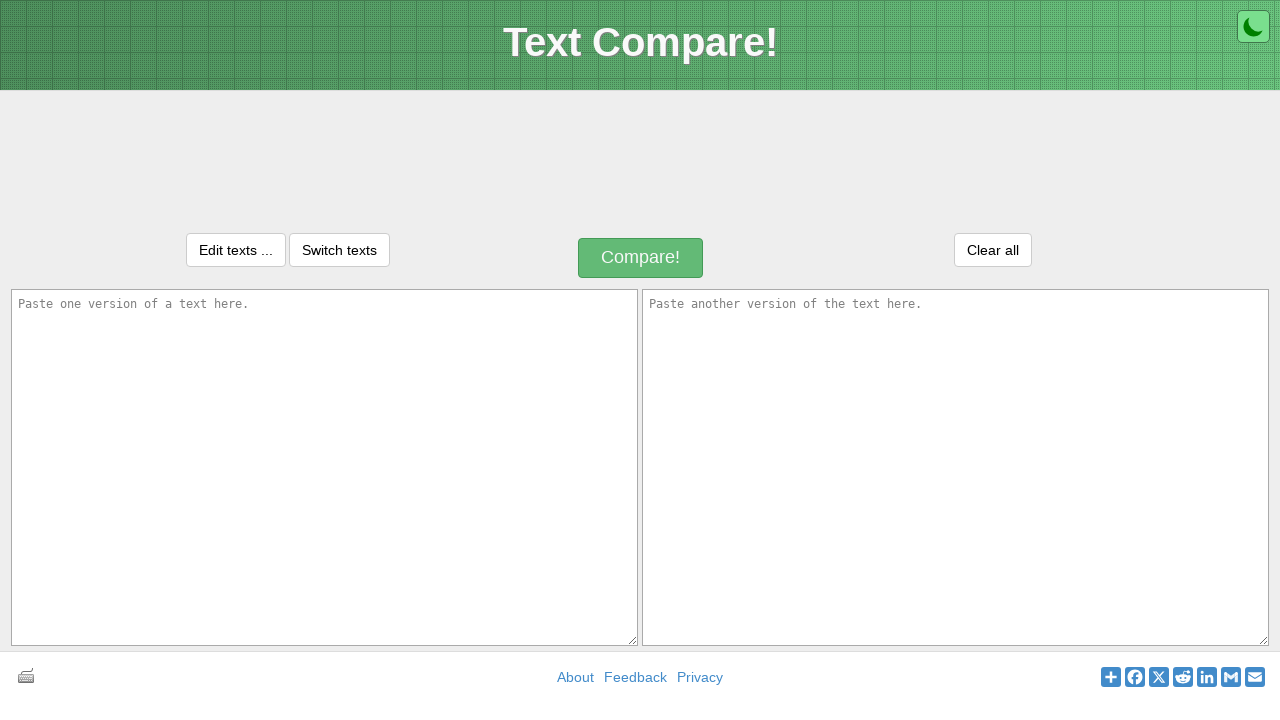

Located first textarea element
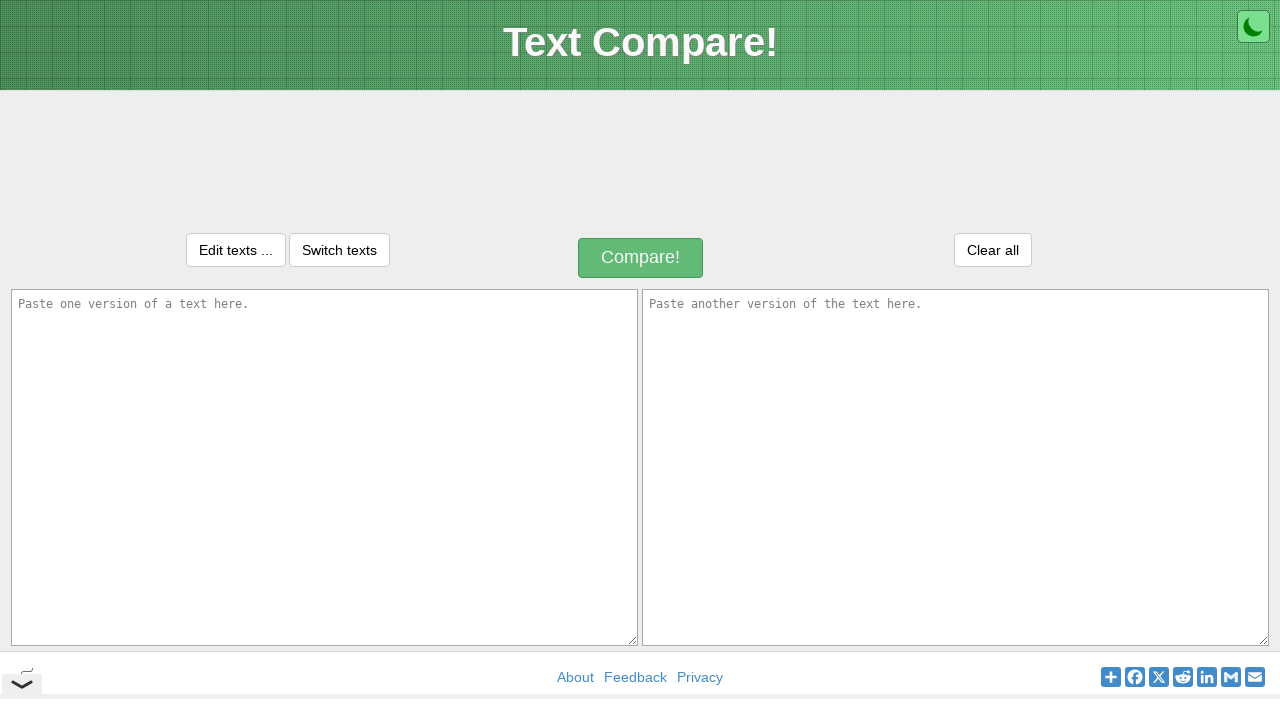

Located second textarea element
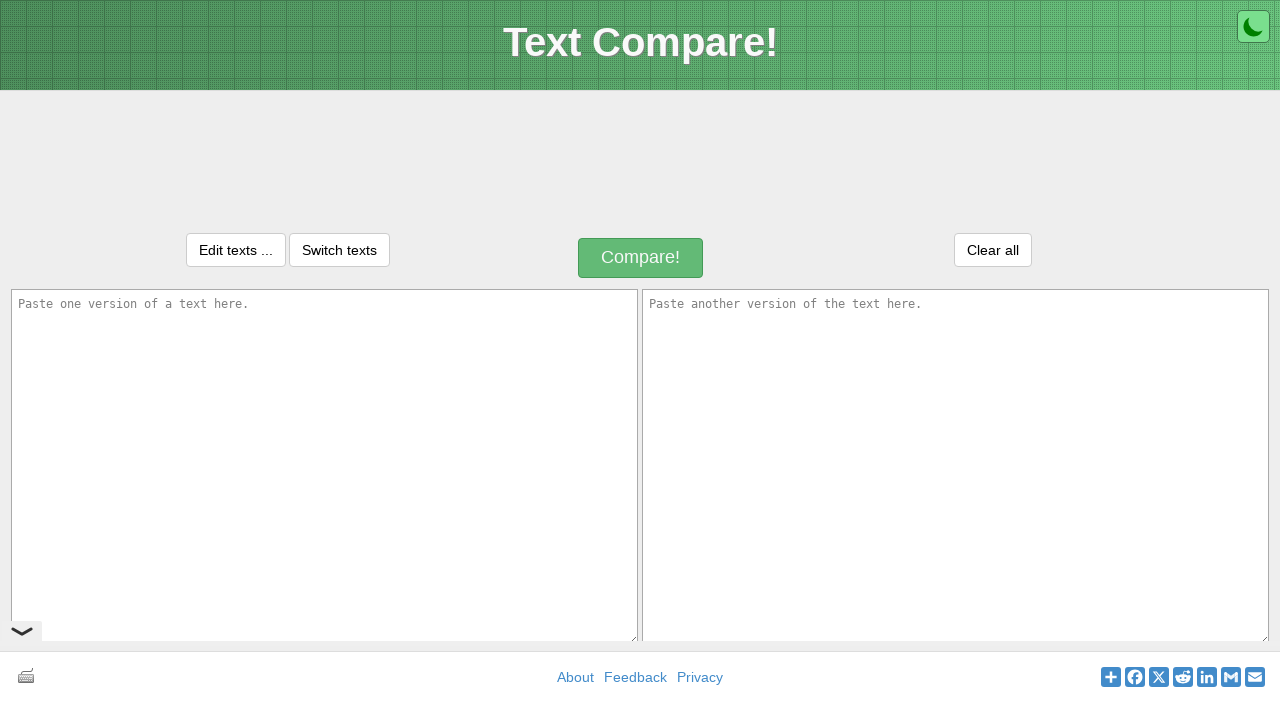

Filled first textarea with 'Welcome to selenium' on textarea#inputText1
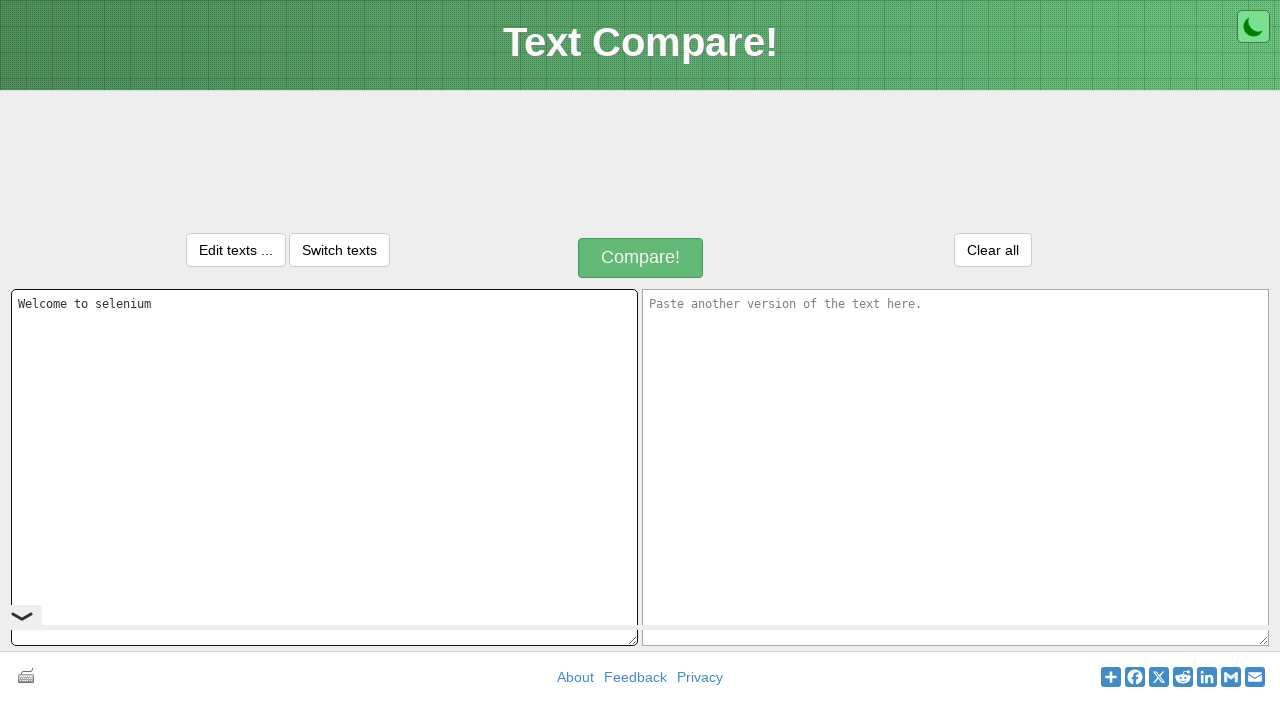

Clicked on first textarea to focus at (324, 467) on textarea#inputText1
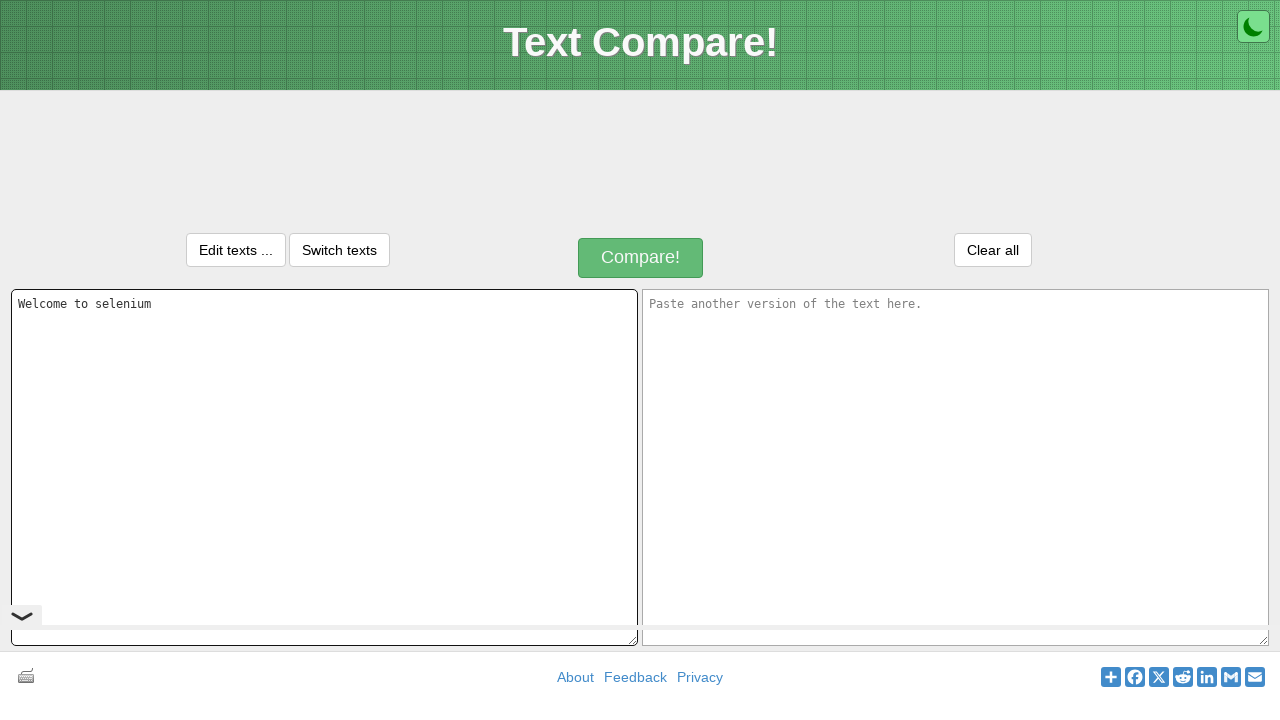

Pressed CTRL+A to select all text in first textarea
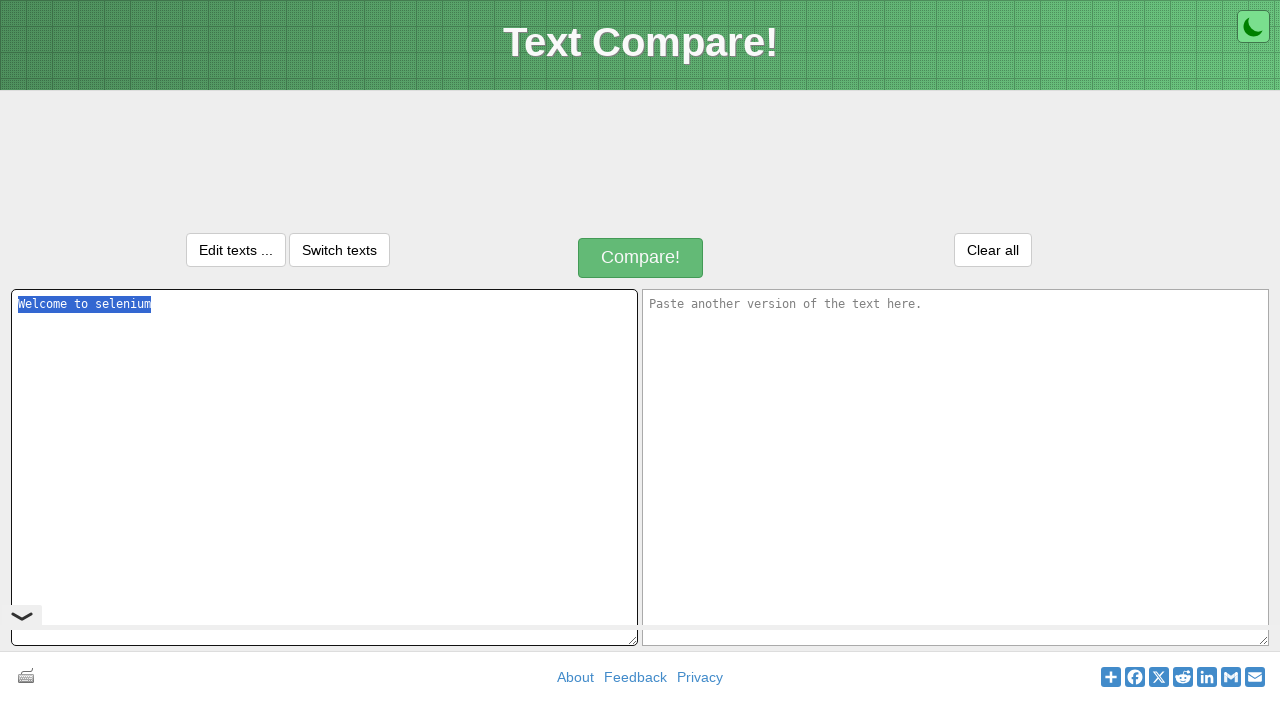

Pressed CTRL+C to copy selected text
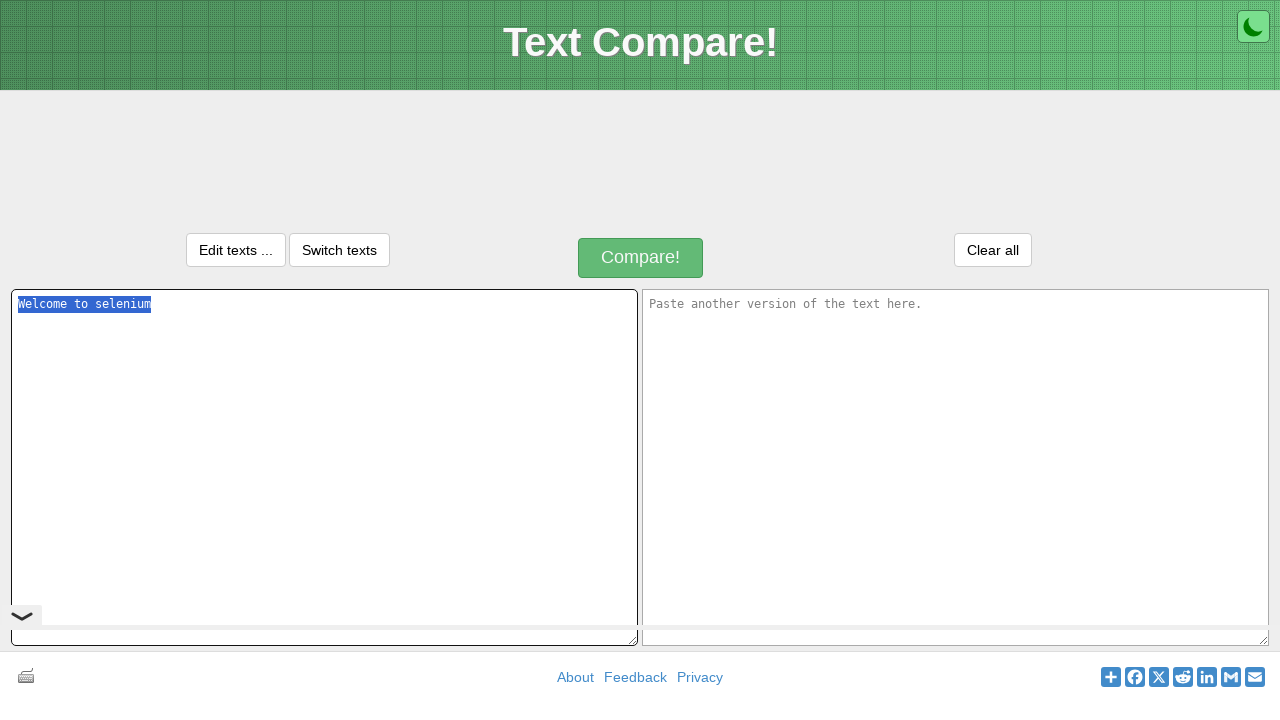

Pressed TAB to move focus to second textarea
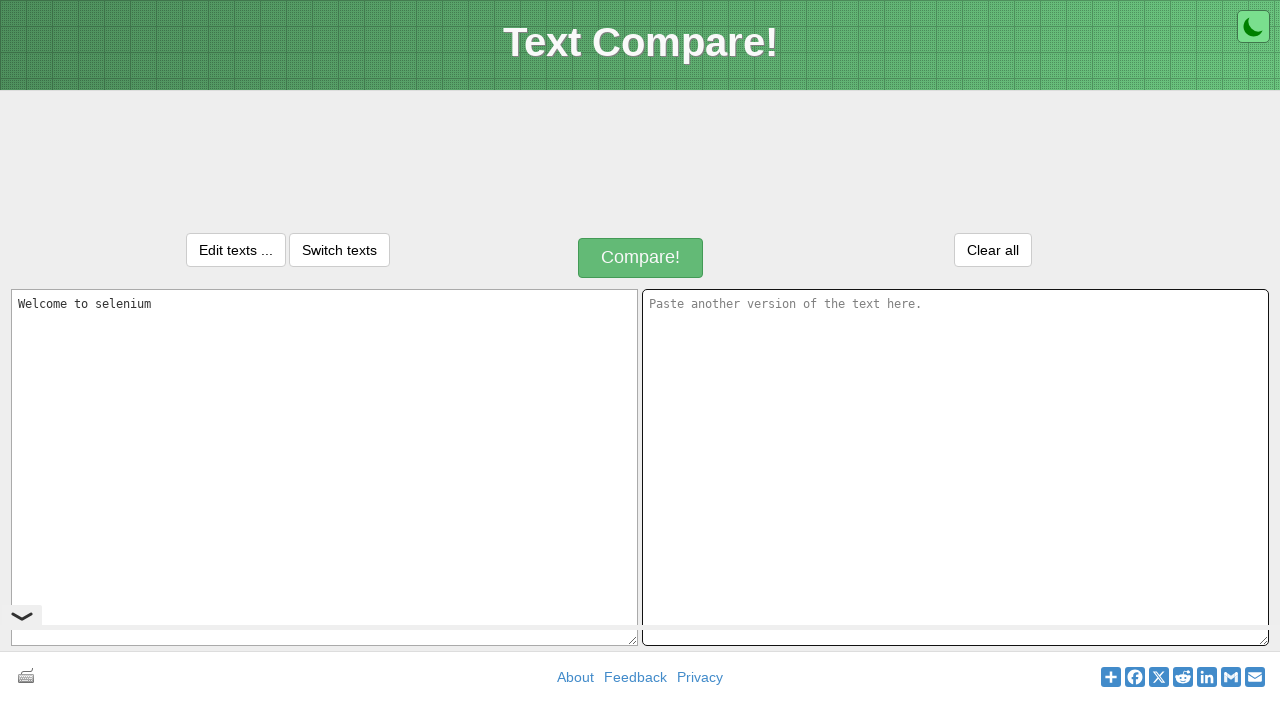

Pressed CTRL+V to paste text into second textarea
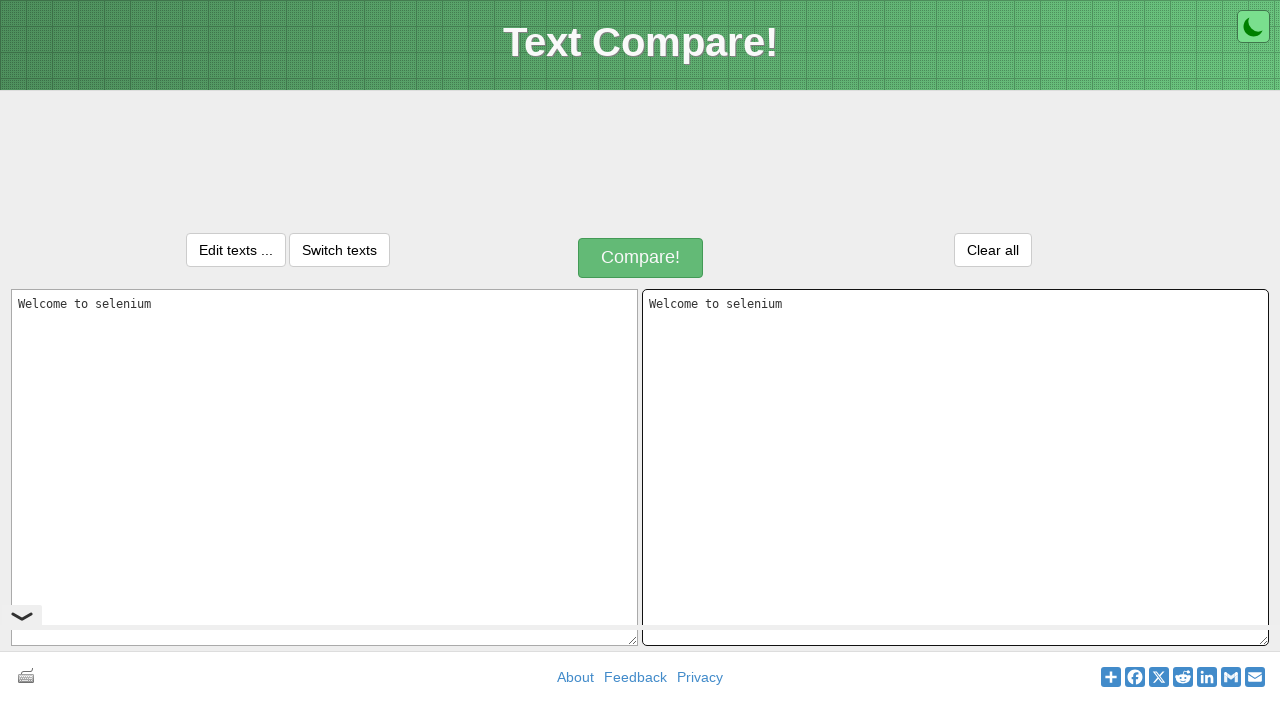

Retrieved text value from first textarea
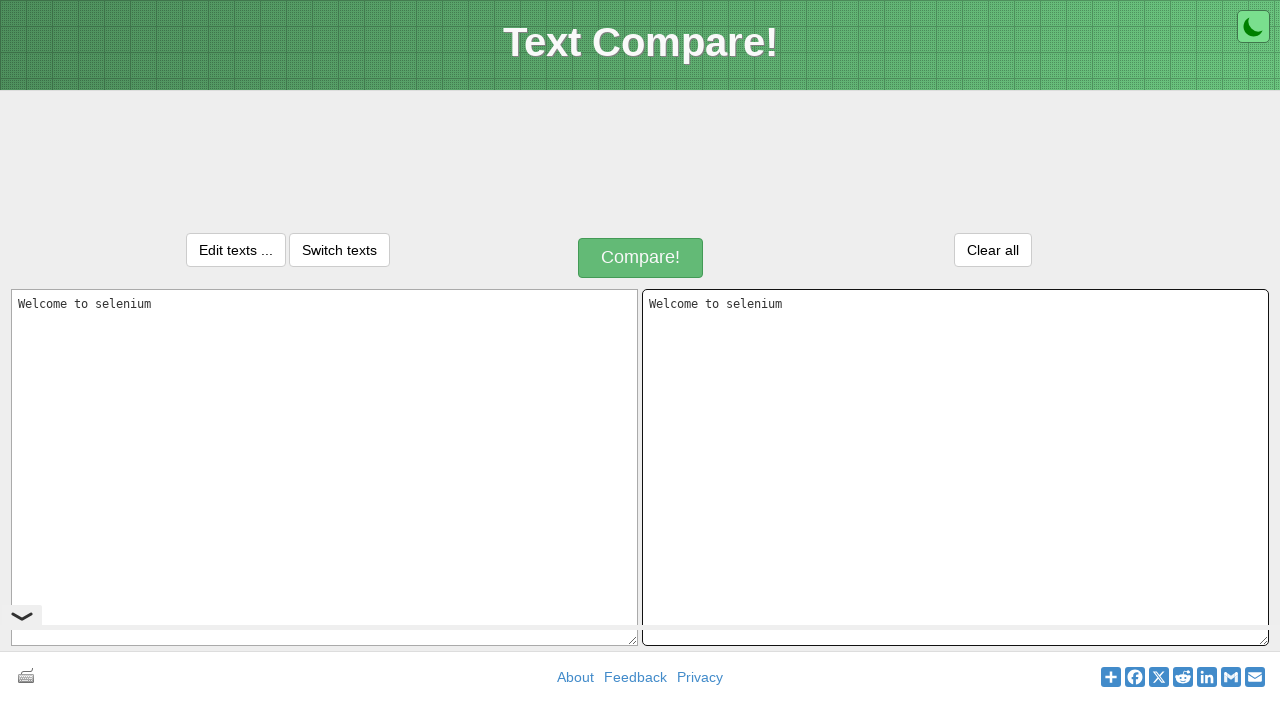

Retrieved text value from second textarea
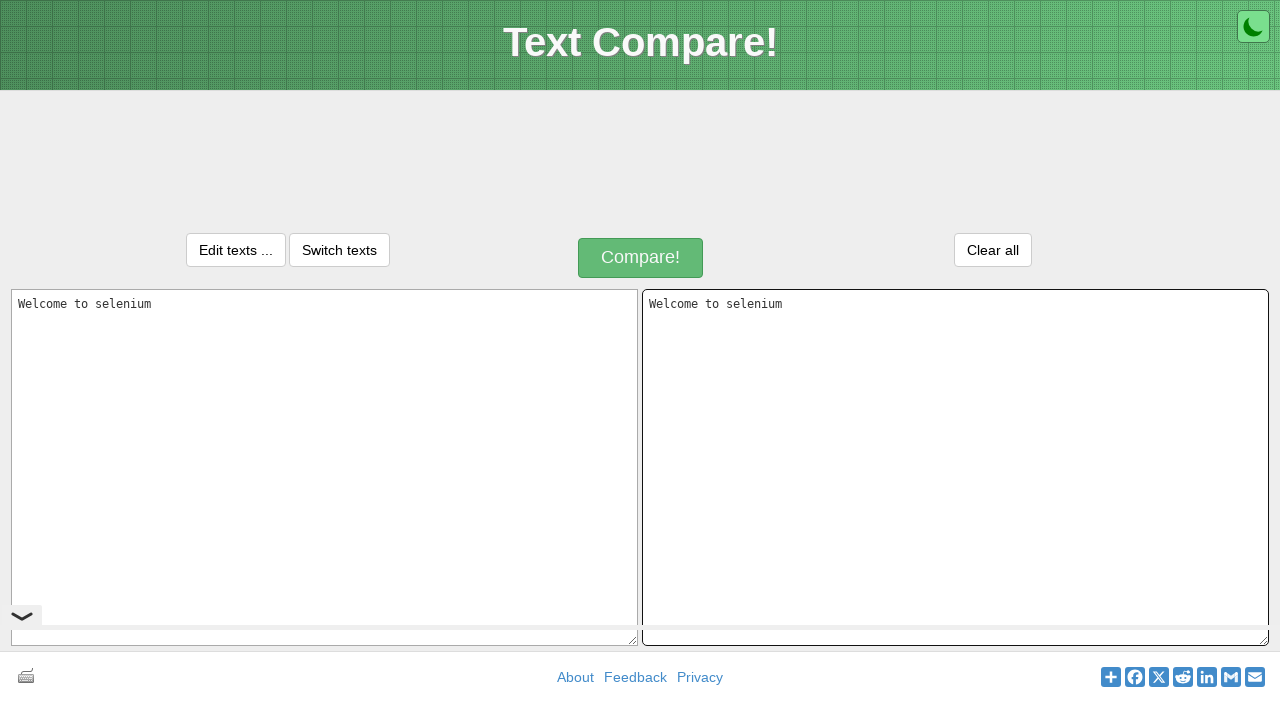

Verified that text from first textarea matches second textarea
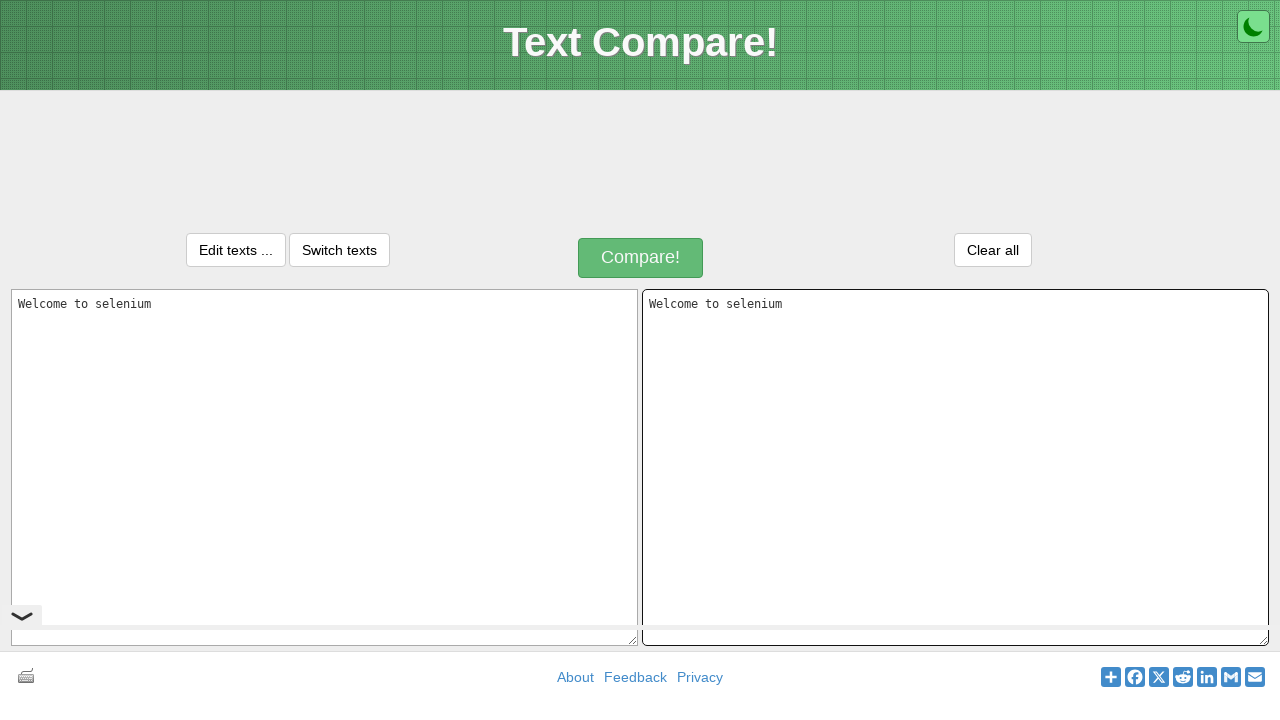

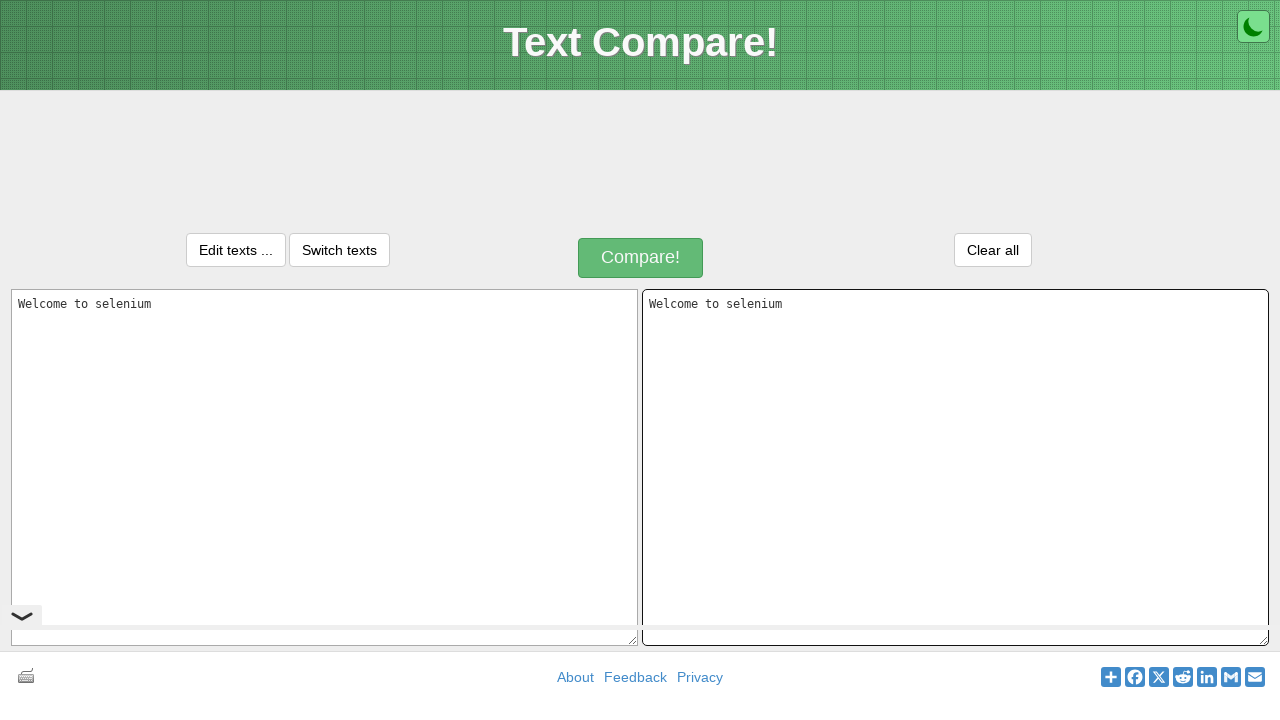